Navigates to the actiTIME demo login page and maximizes the browser window to verify the page loads successfully.

Starting URL: https://demo.actitime.com/login.do

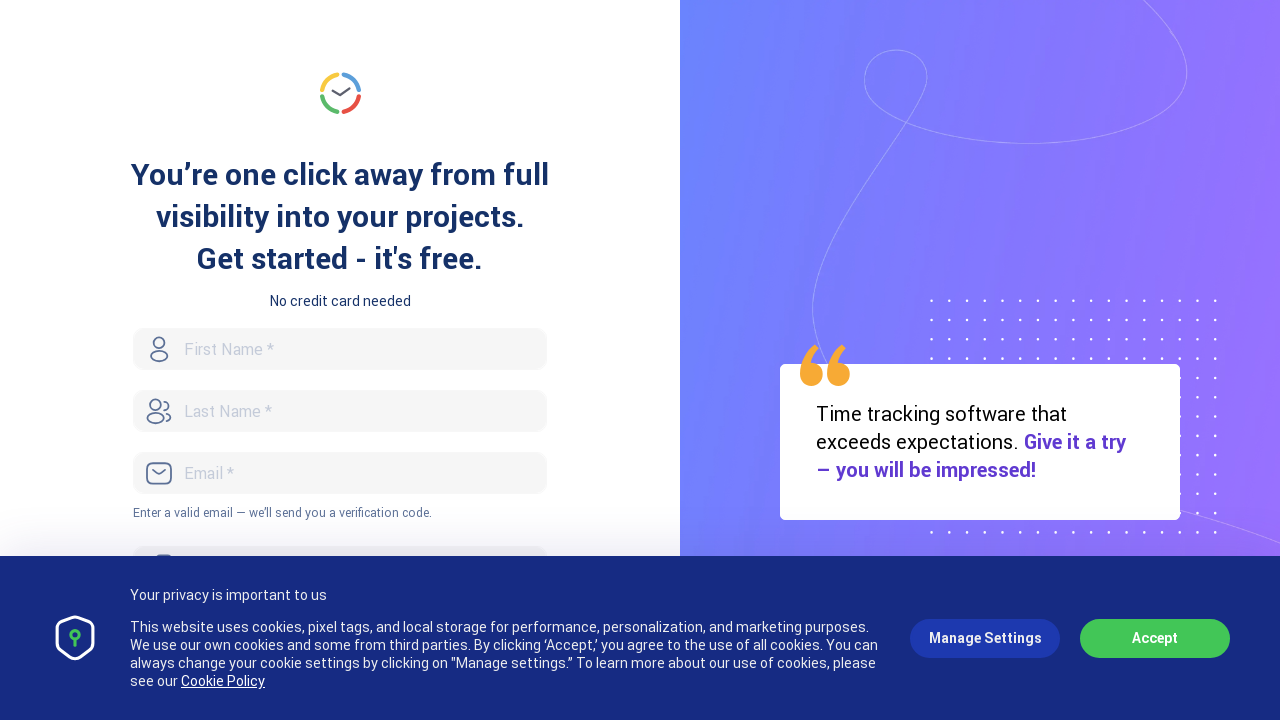

Set viewport to 1920x1080 to maximize browser window
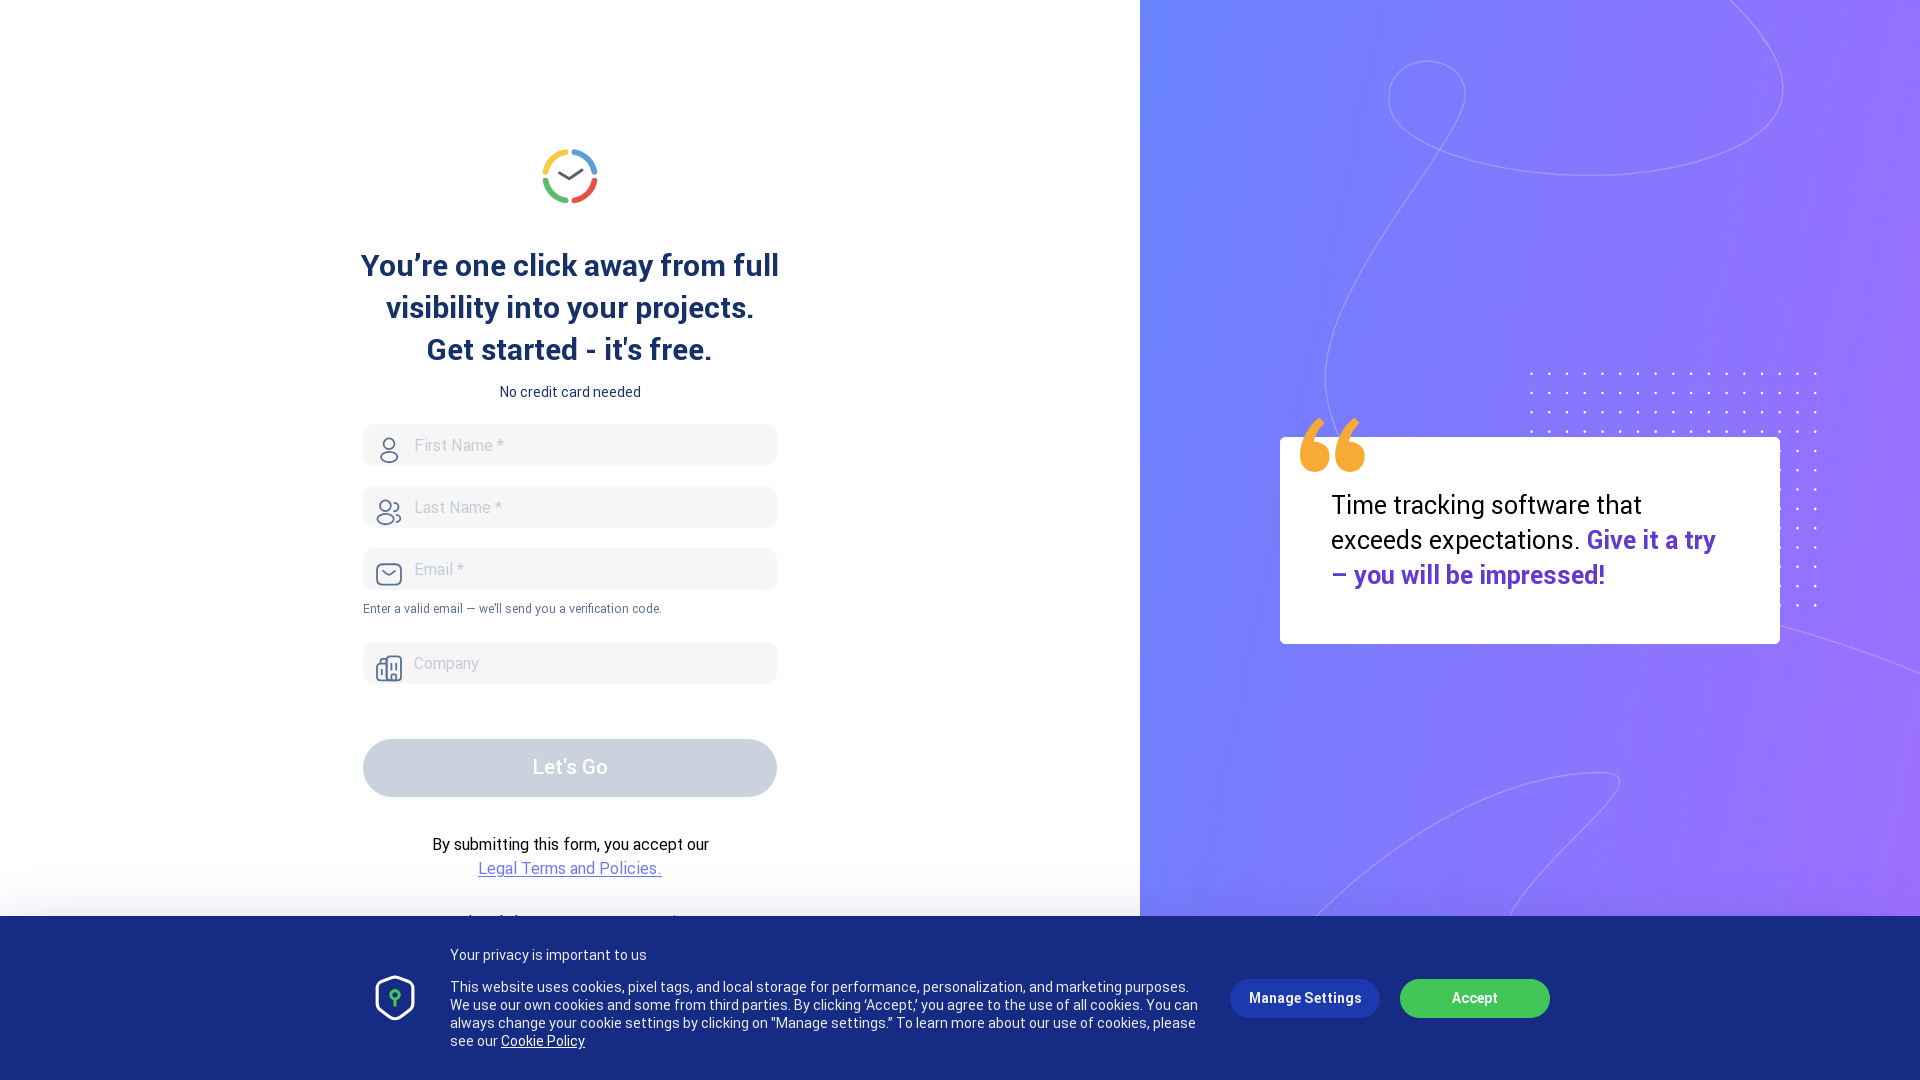

actiTIME demo login page loaded successfully
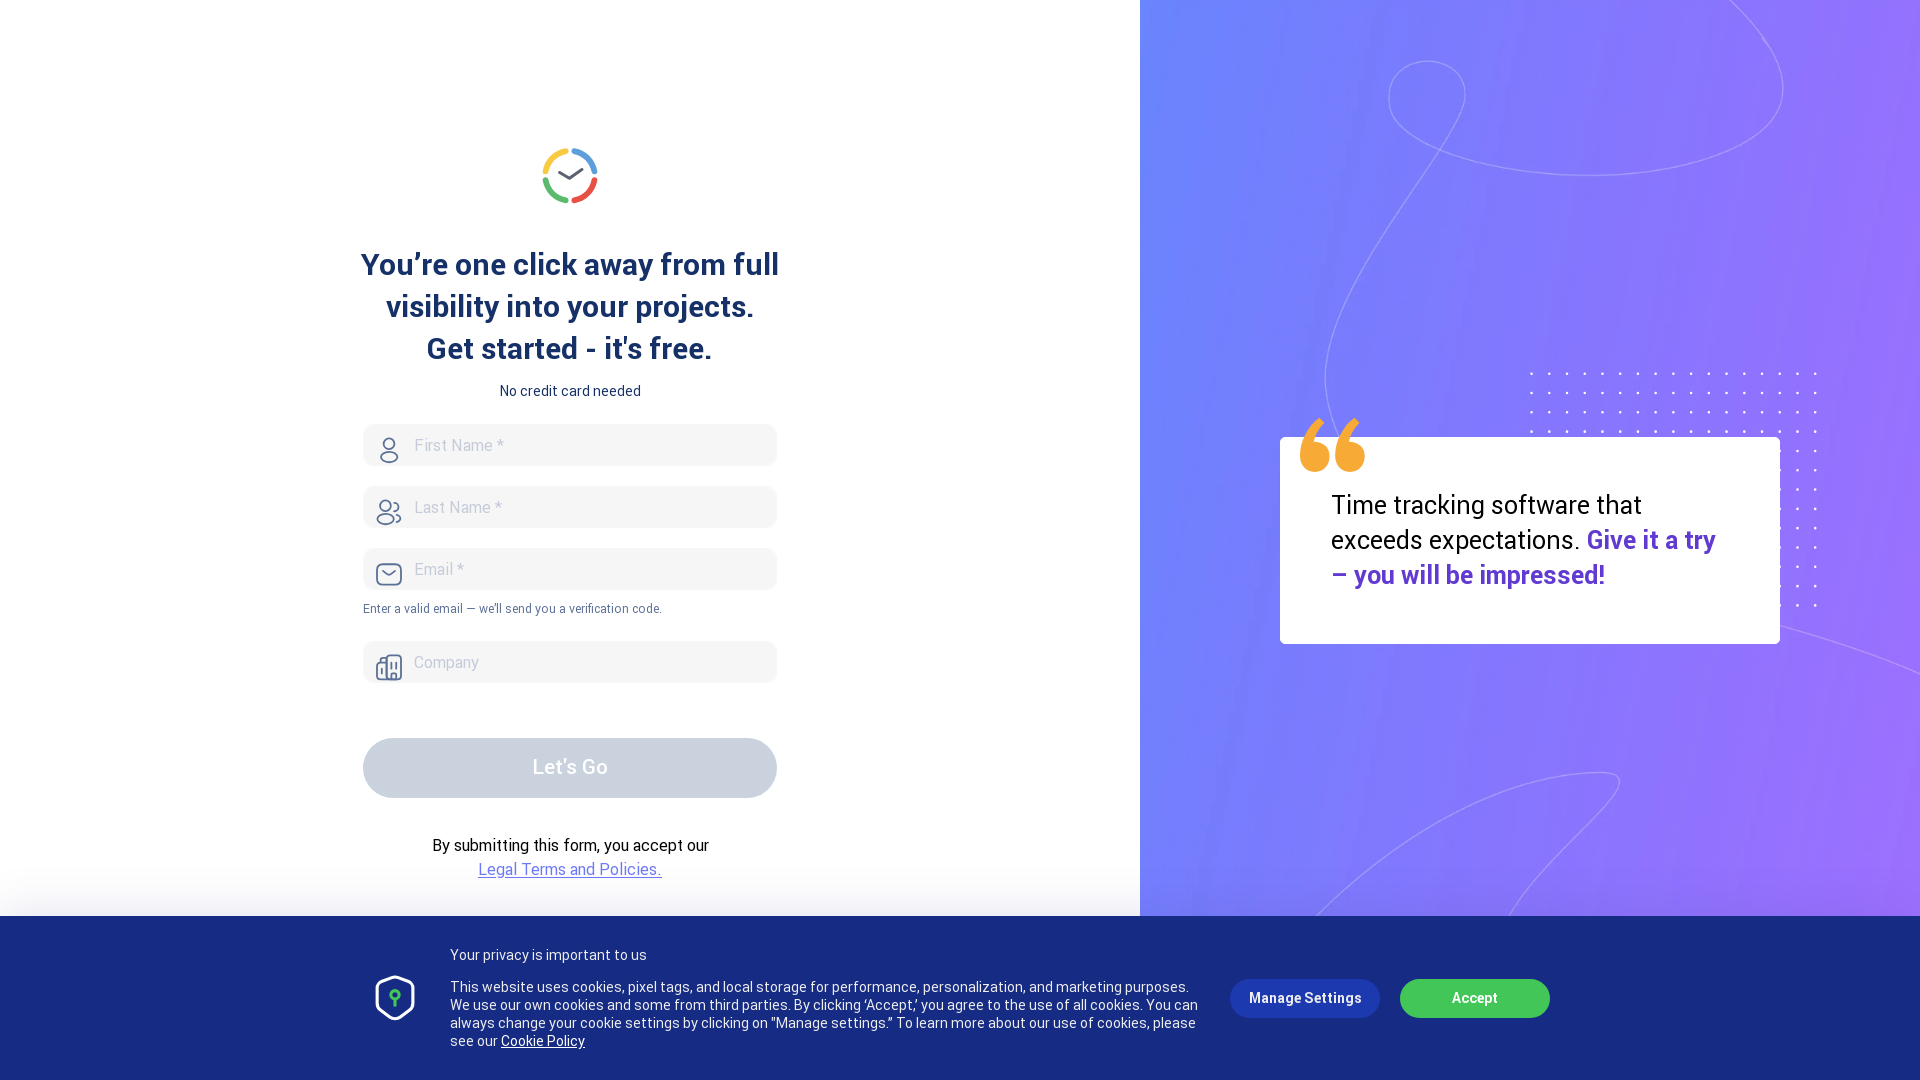

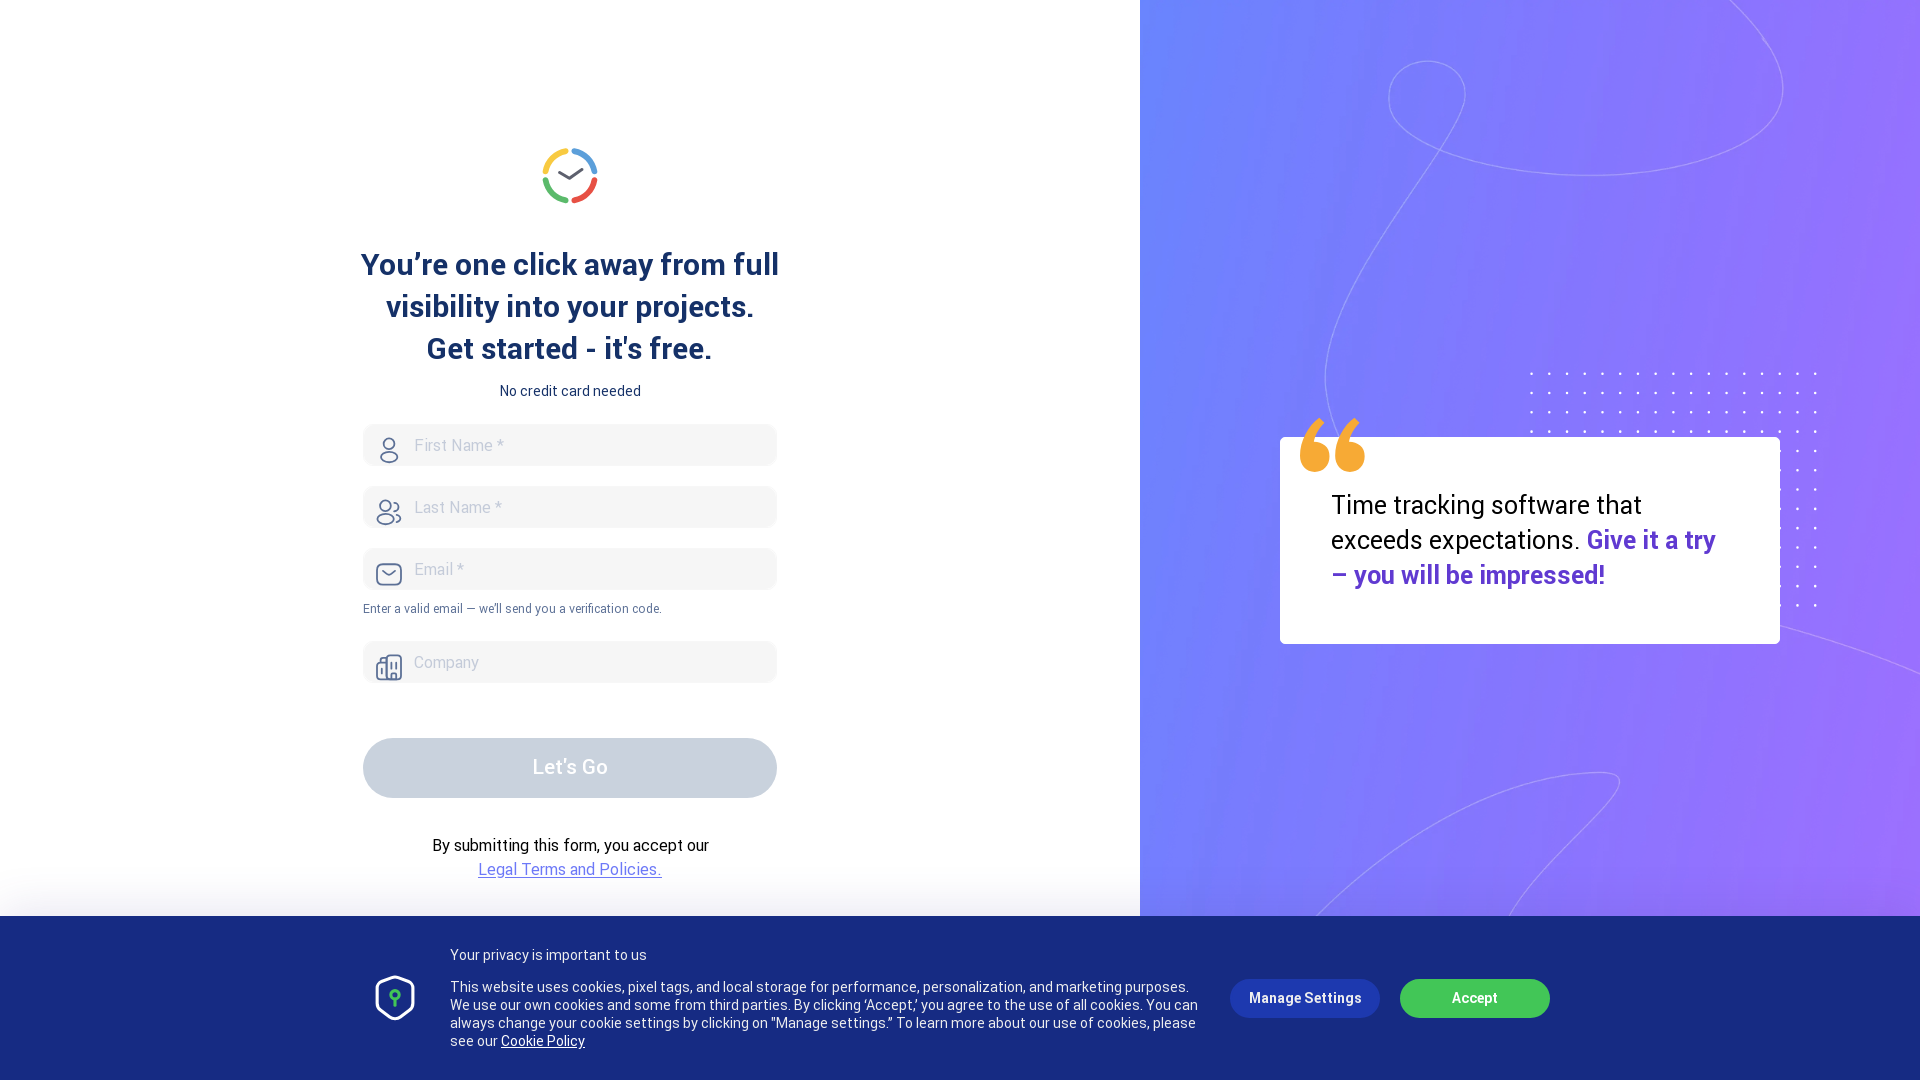